Tests clicking a button with a dynamic ID on a UI testing playground. Clicks the blue button once initially, then clicks it 3 more times in a loop to verify the button can be reliably located despite having a dynamic ID.

Starting URL: http://uitestingplayground.com/dynamicid

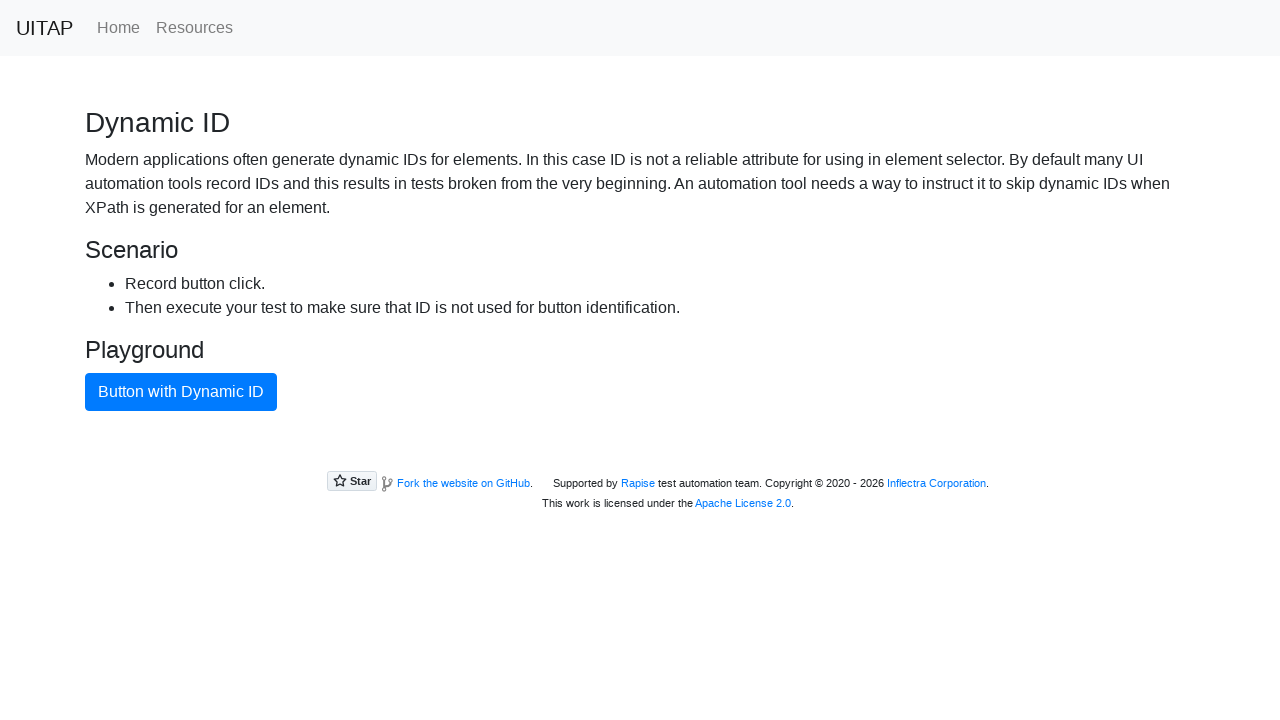

Clicked the blue button with dynamic ID (initial click) at (181, 392) on xpath=//button[text()="Button with Dynamic ID"]
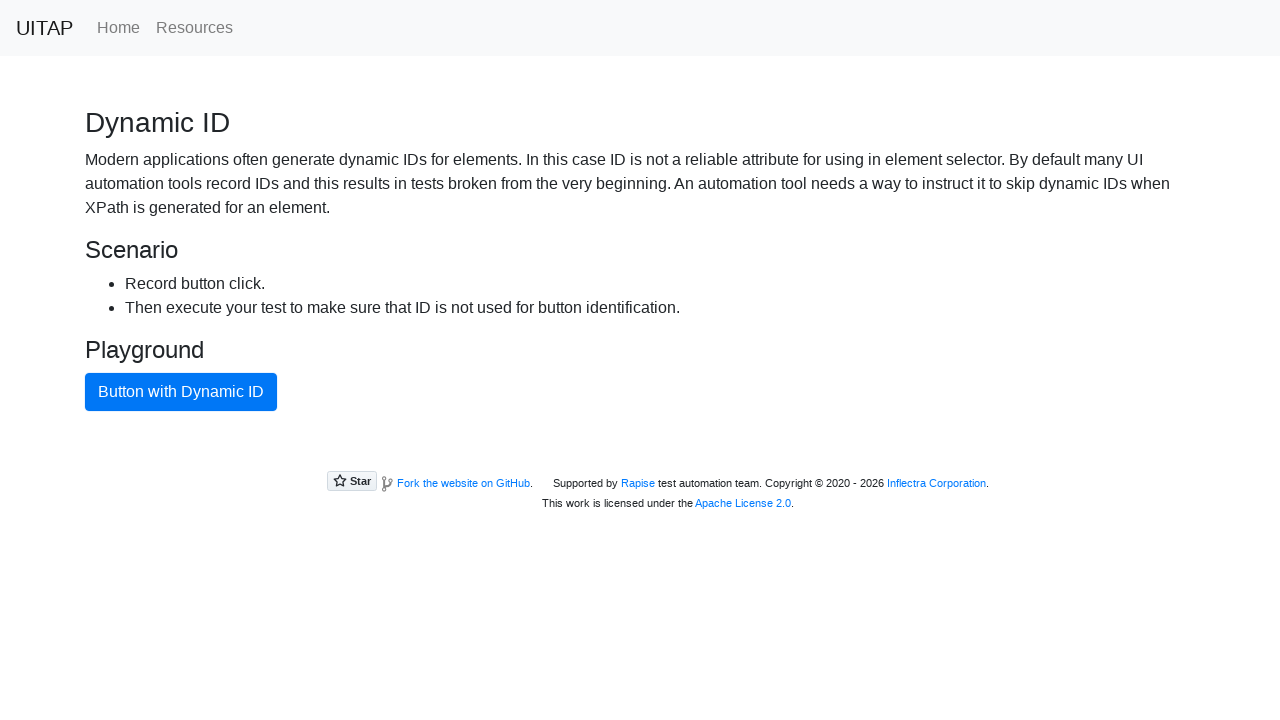

Clicked the blue button with dynamic ID at (181, 392) on xpath=//button[text()="Button with Dynamic ID"]
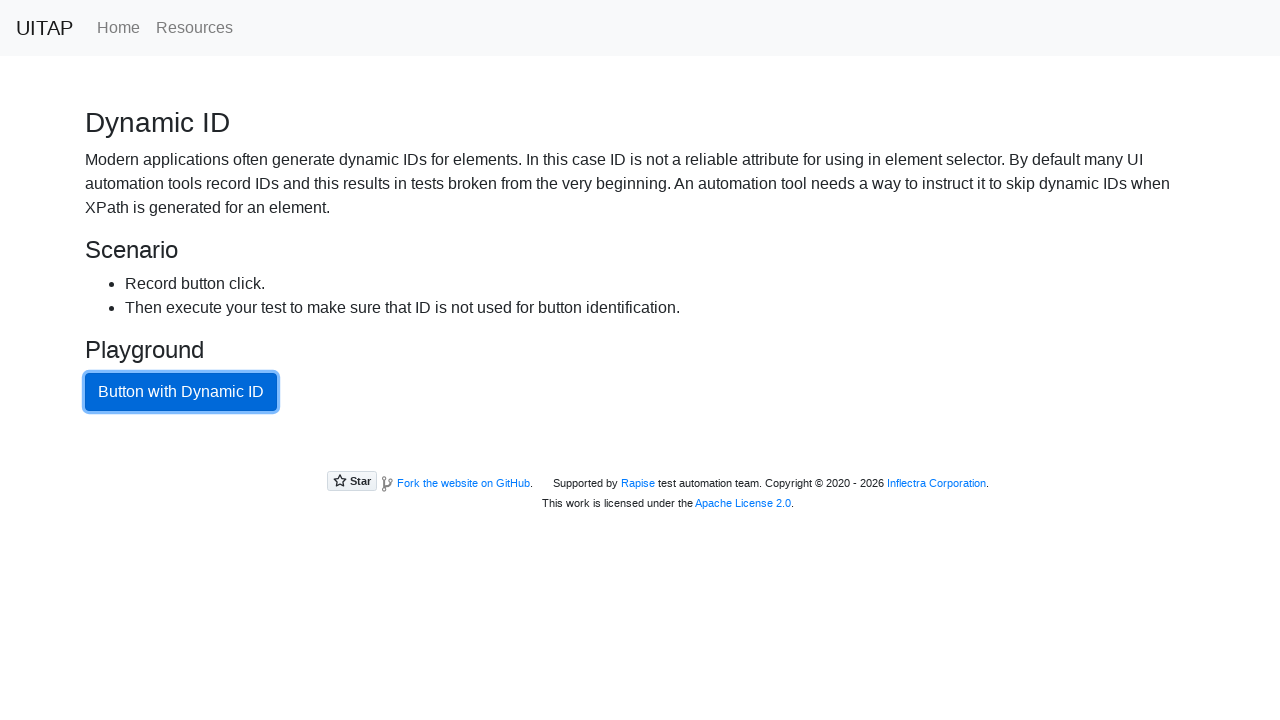

Waited 2 seconds between button clicks
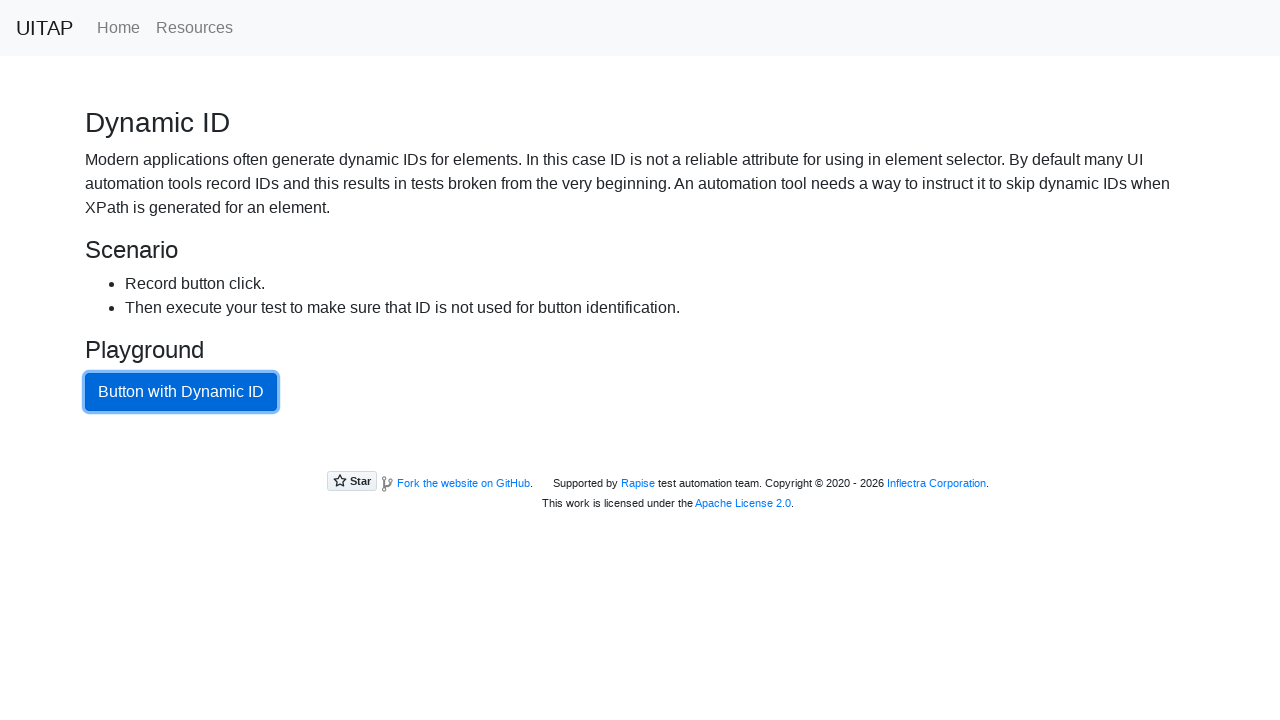

Clicked the blue button with dynamic ID at (181, 392) on xpath=//button[text()="Button with Dynamic ID"]
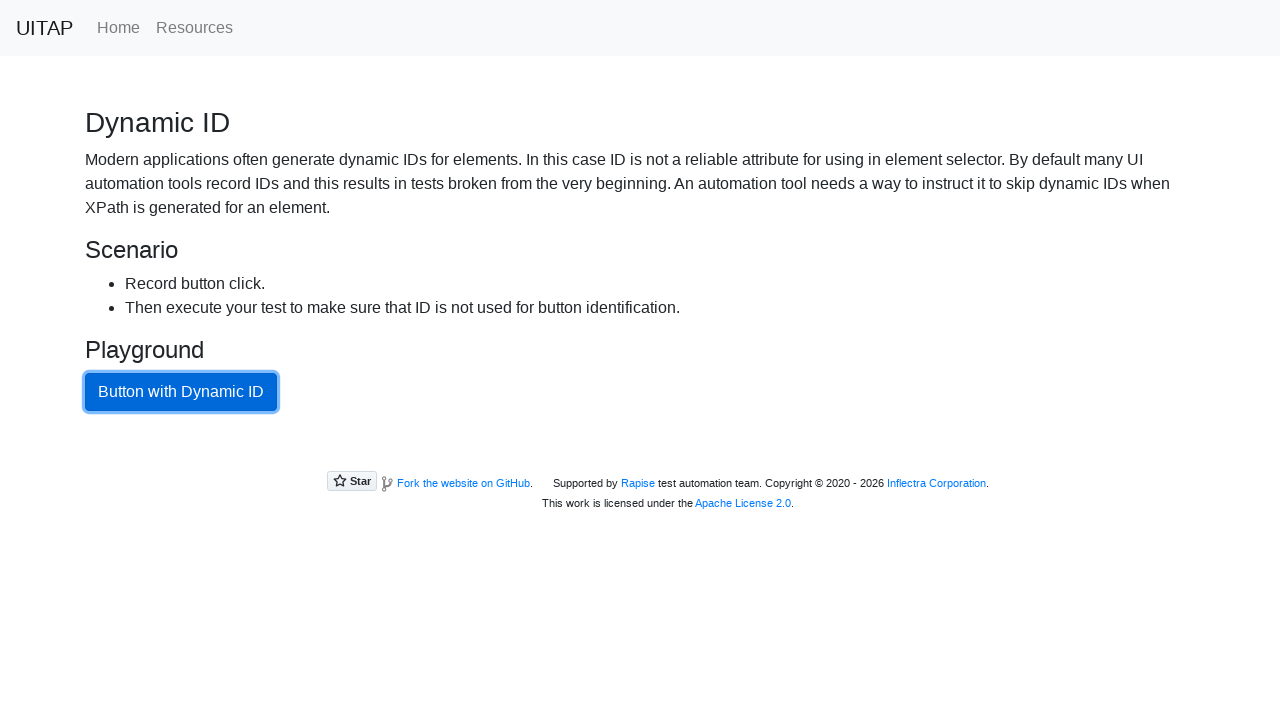

Waited 2 seconds between button clicks
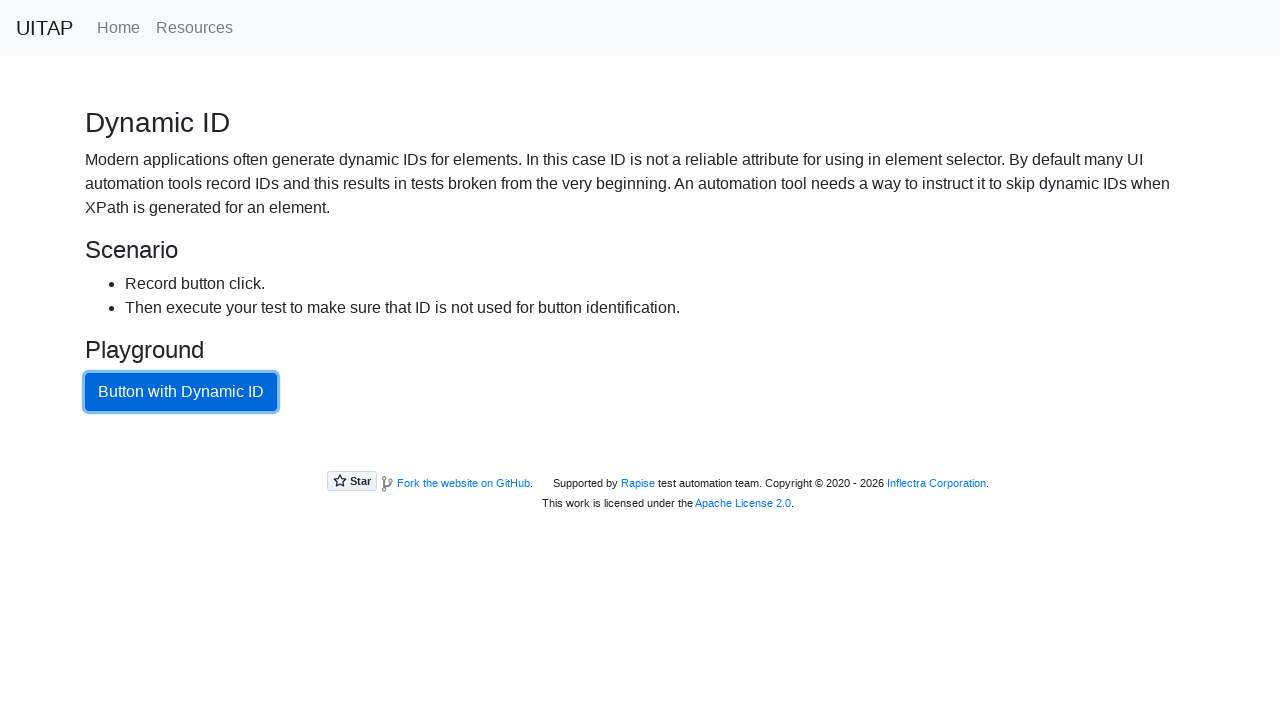

Clicked the blue button with dynamic ID at (181, 392) on xpath=//button[text()="Button with Dynamic ID"]
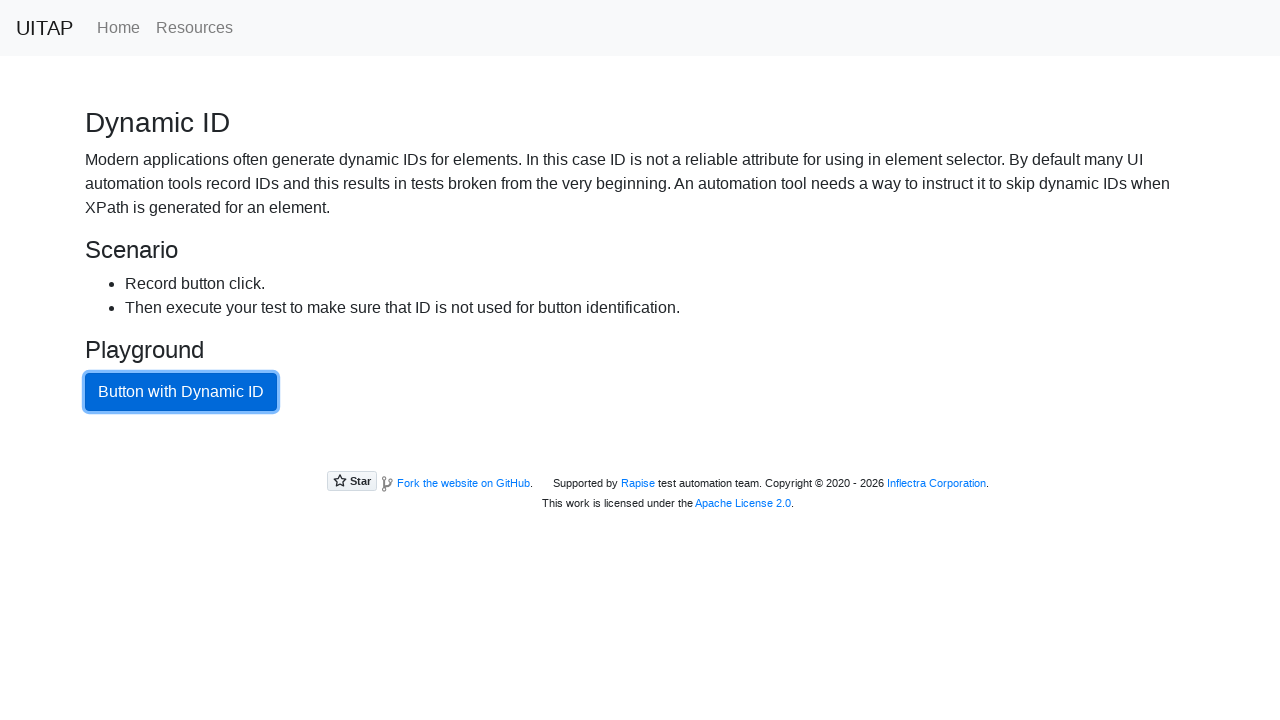

Waited 2 seconds between button clicks
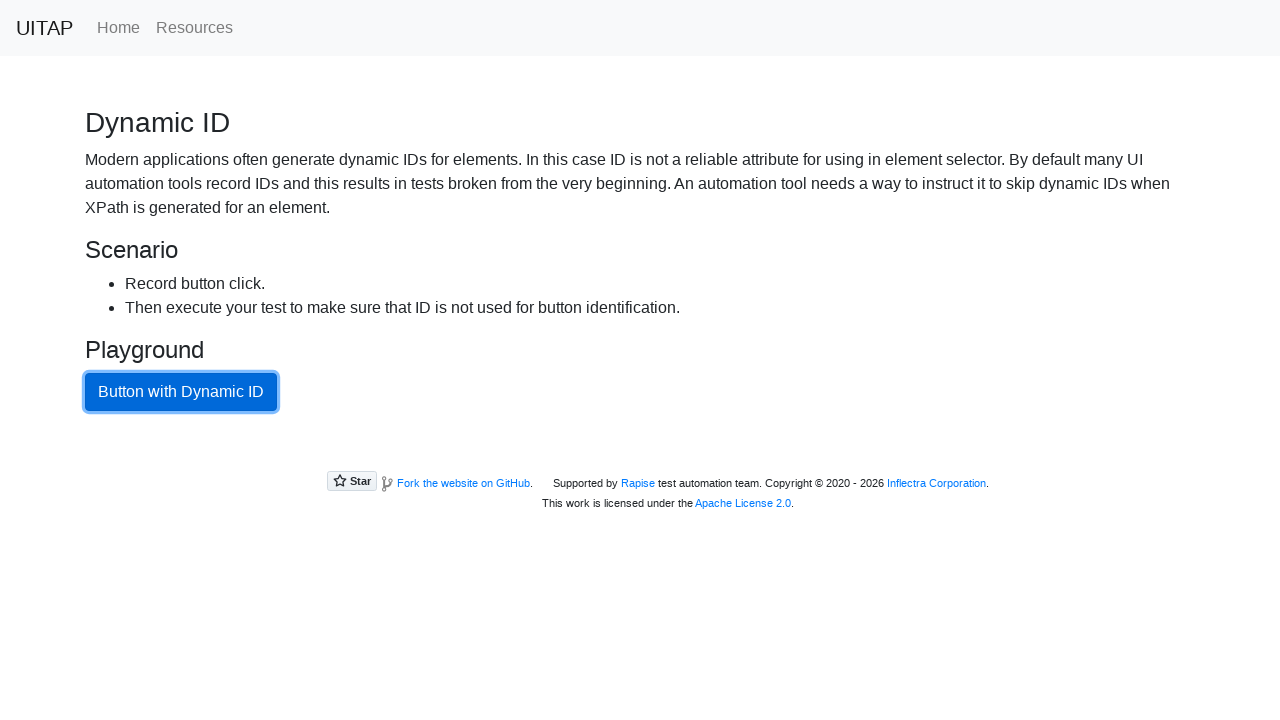

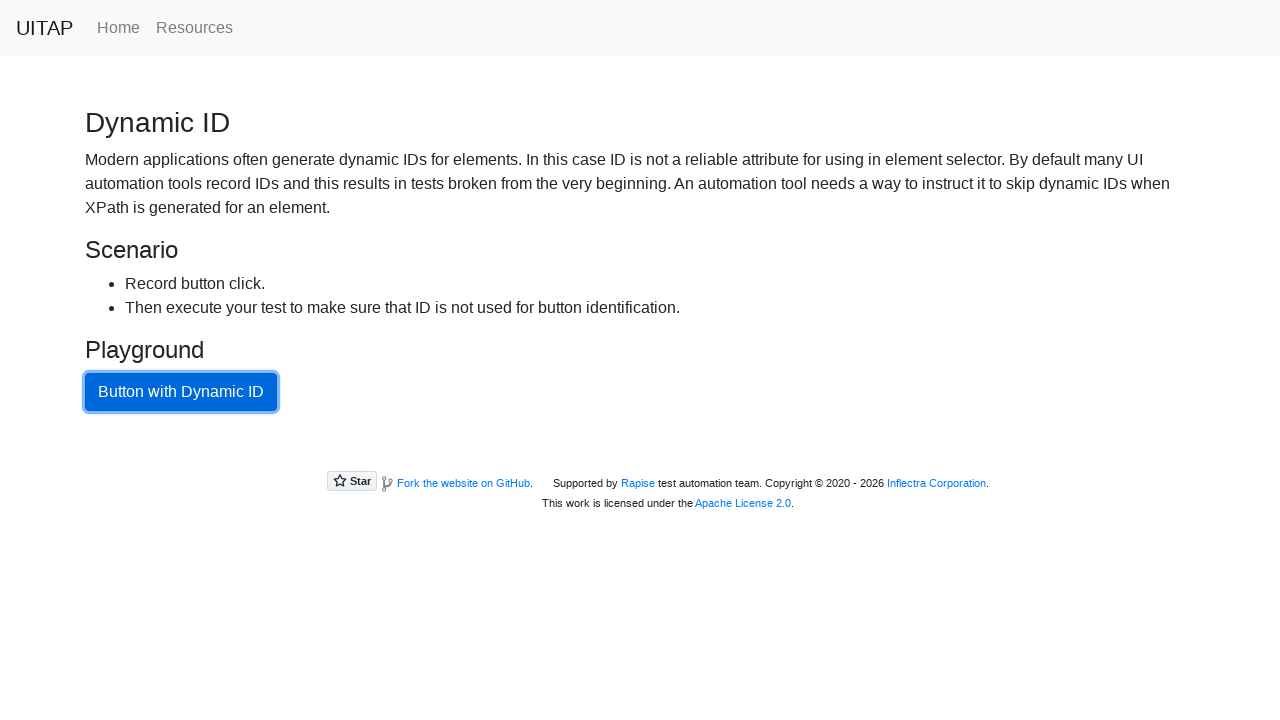